Tests the forgot password functionality by clicking the forgot password link, entering an email, and submitting the form

Starting URL: https://login.salesforce.com

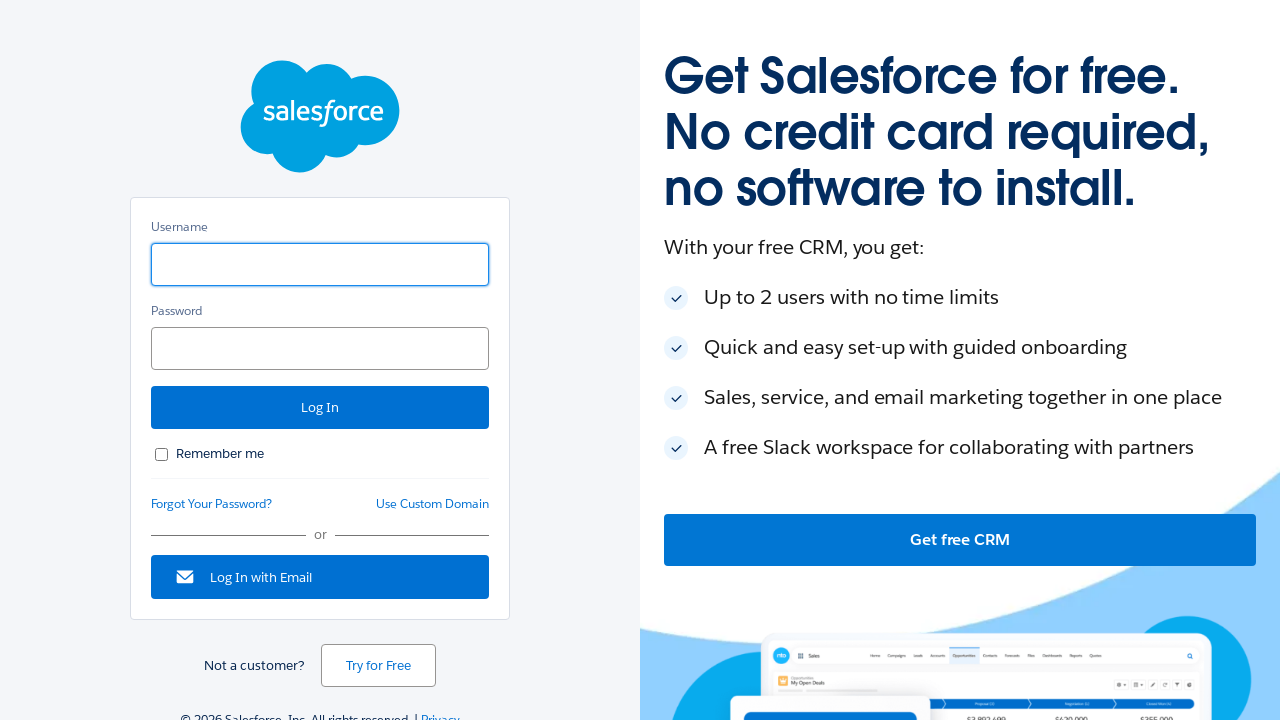

Clicked Forgot Your Password link at (212, 504) on #forgot_password_link
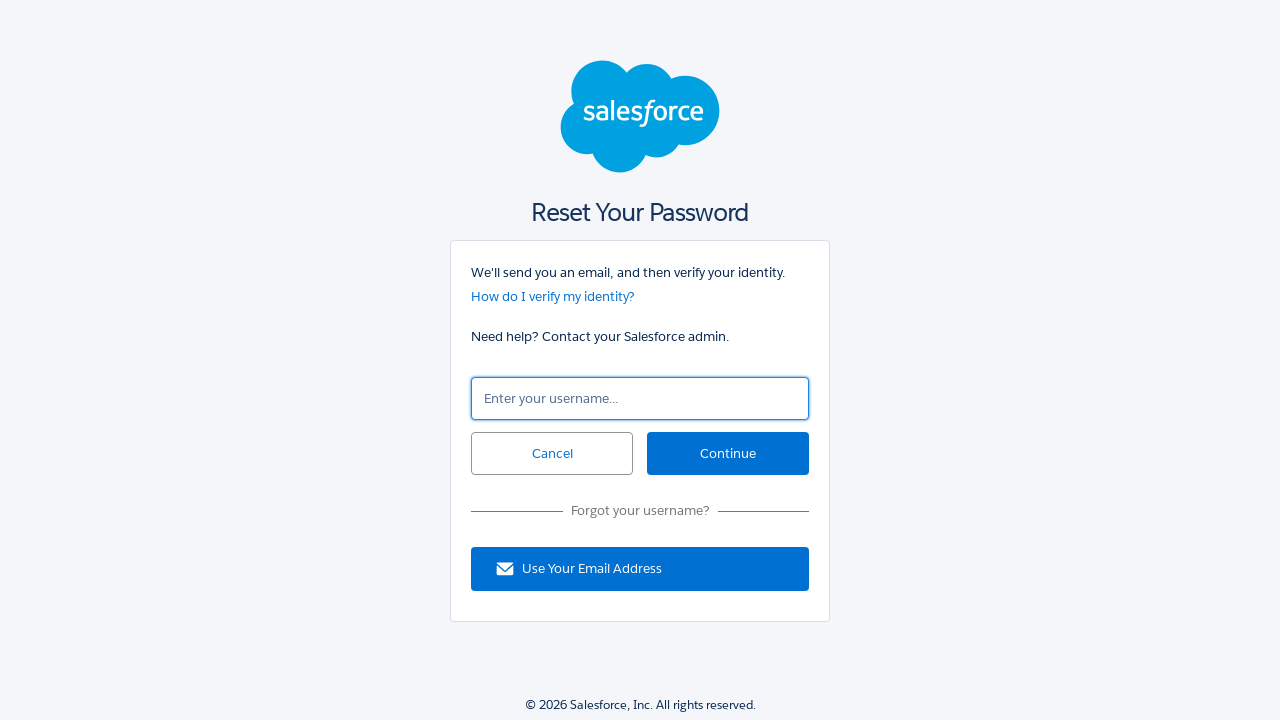

Forgot password page loaded
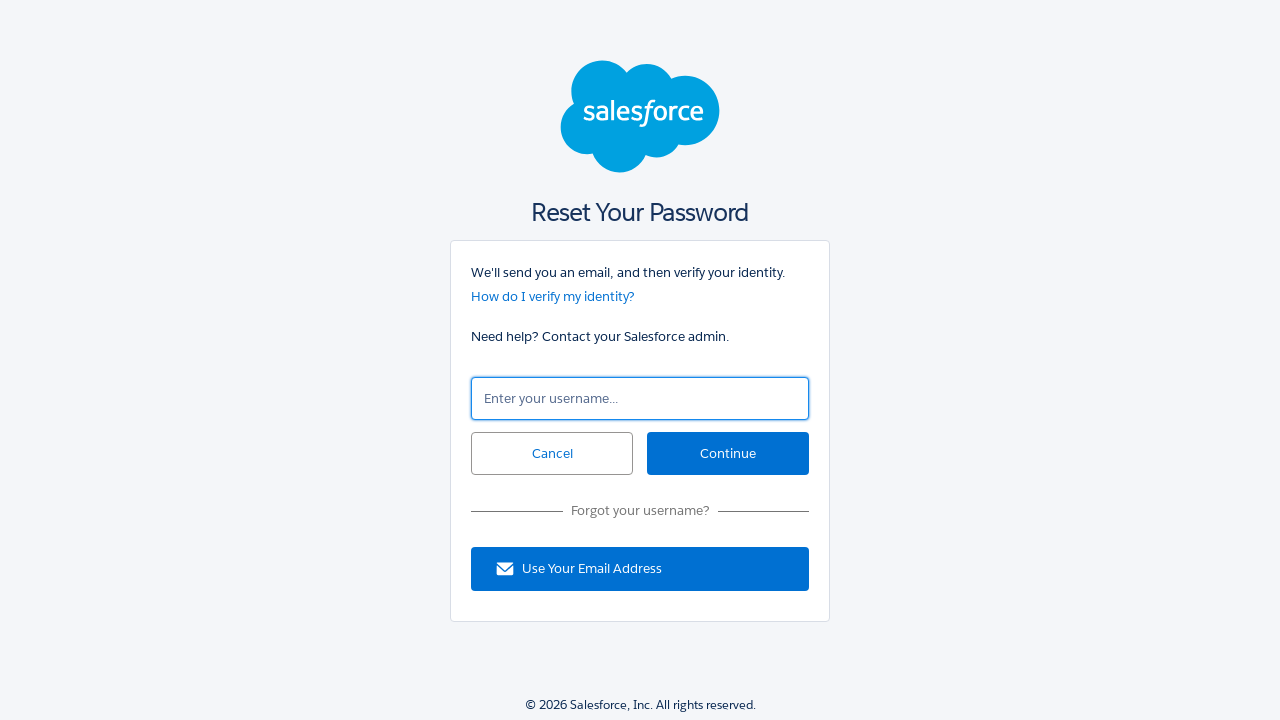

Entered email 'testuser@example.com' in forgot password form on #un
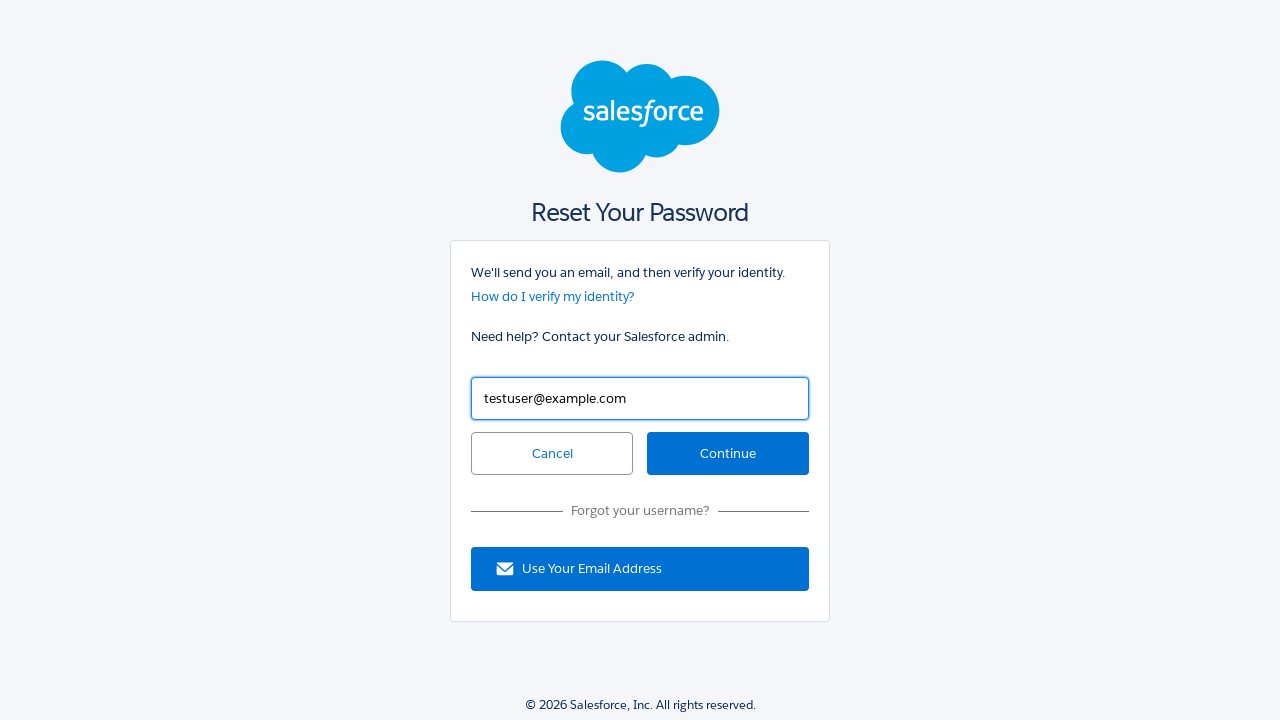

Clicked Continue button to submit forgot password request at (728, 454) on #continue
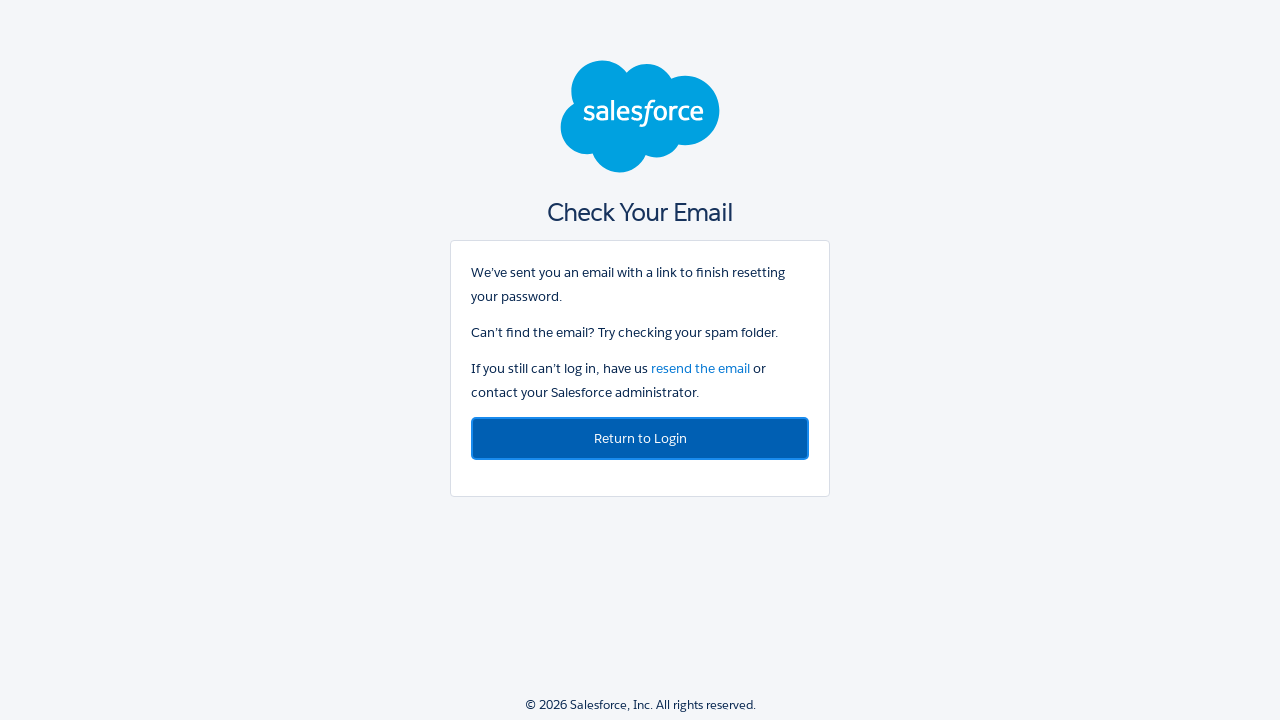

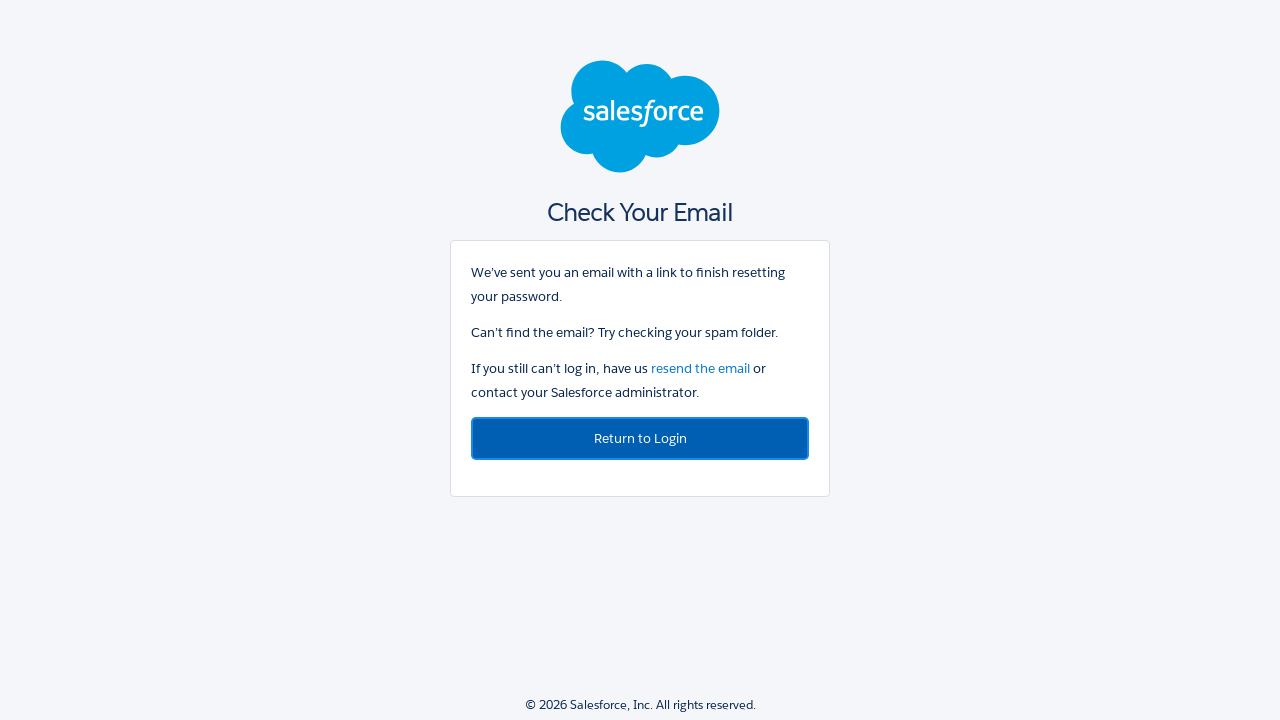